Tests that the todo counter displays the correct number of items as todos are added

Starting URL: https://demo.playwright.dev/todomvc

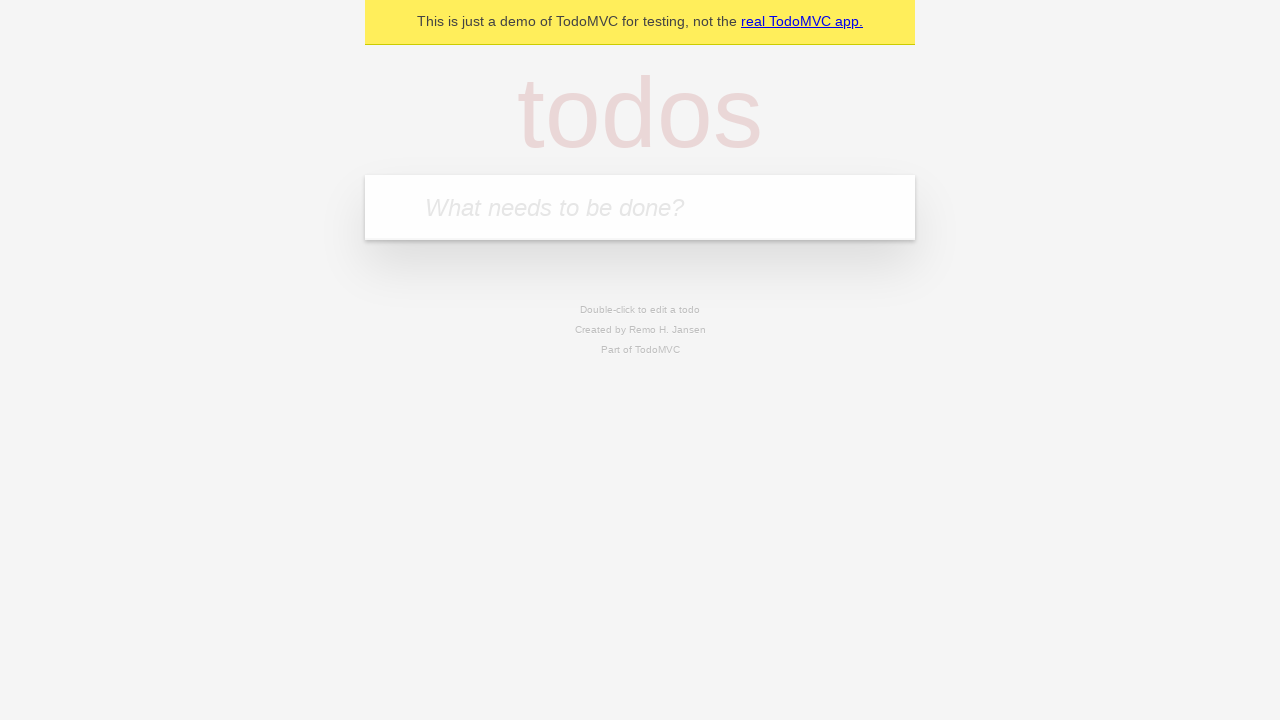

Located the todo input field with placeholder 'What needs to be done?'
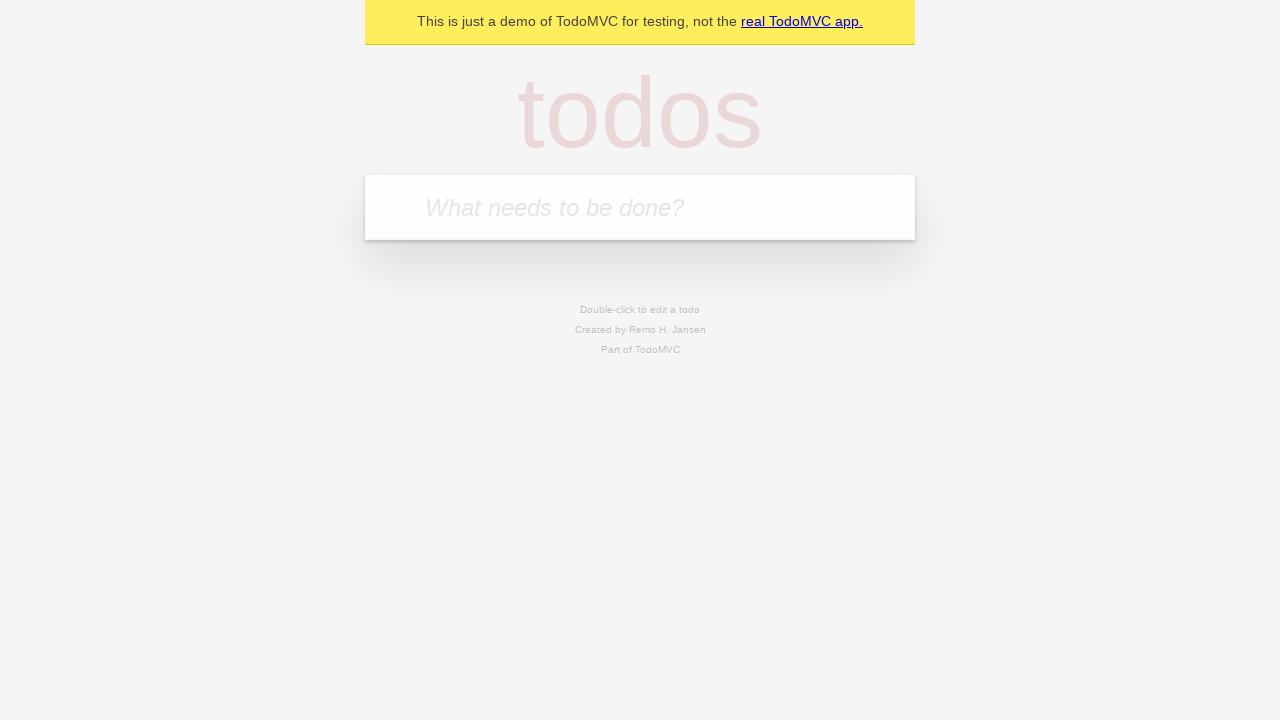

Filled todo input with 'buy some cheese' on internal:attr=[placeholder="What needs to be done?"i]
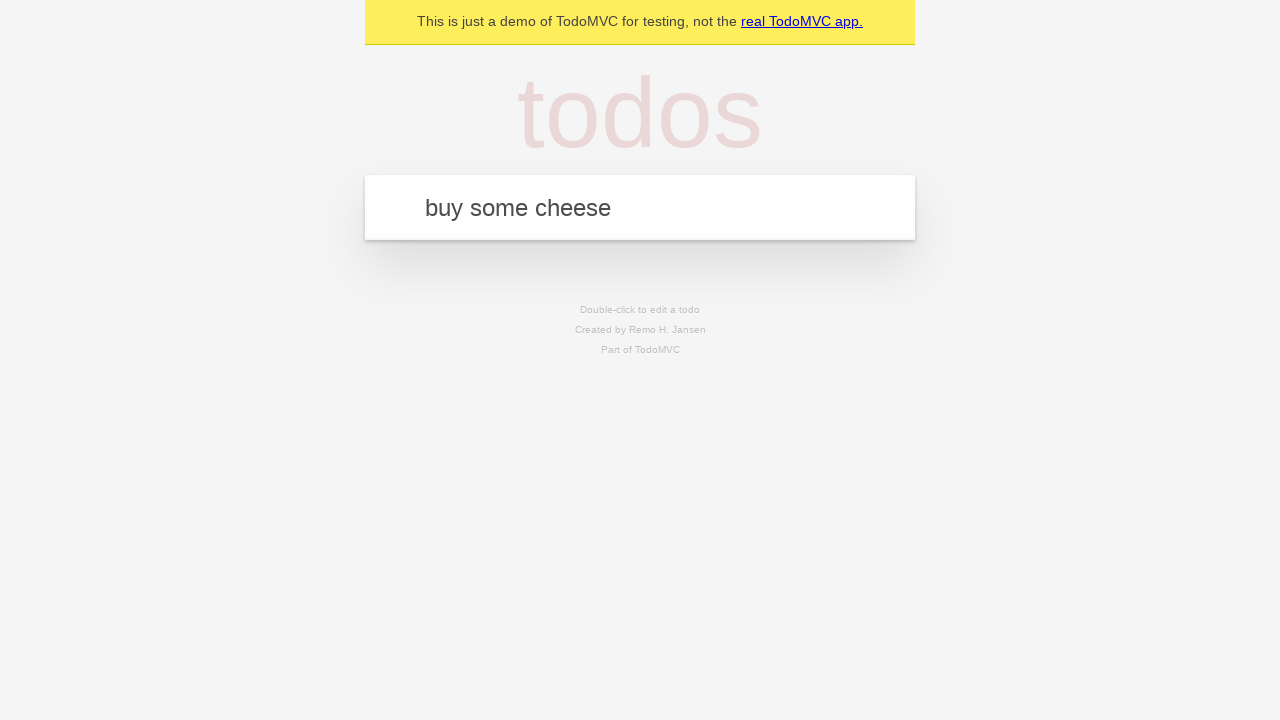

Pressed Enter to add first todo item on internal:attr=[placeholder="What needs to be done?"i]
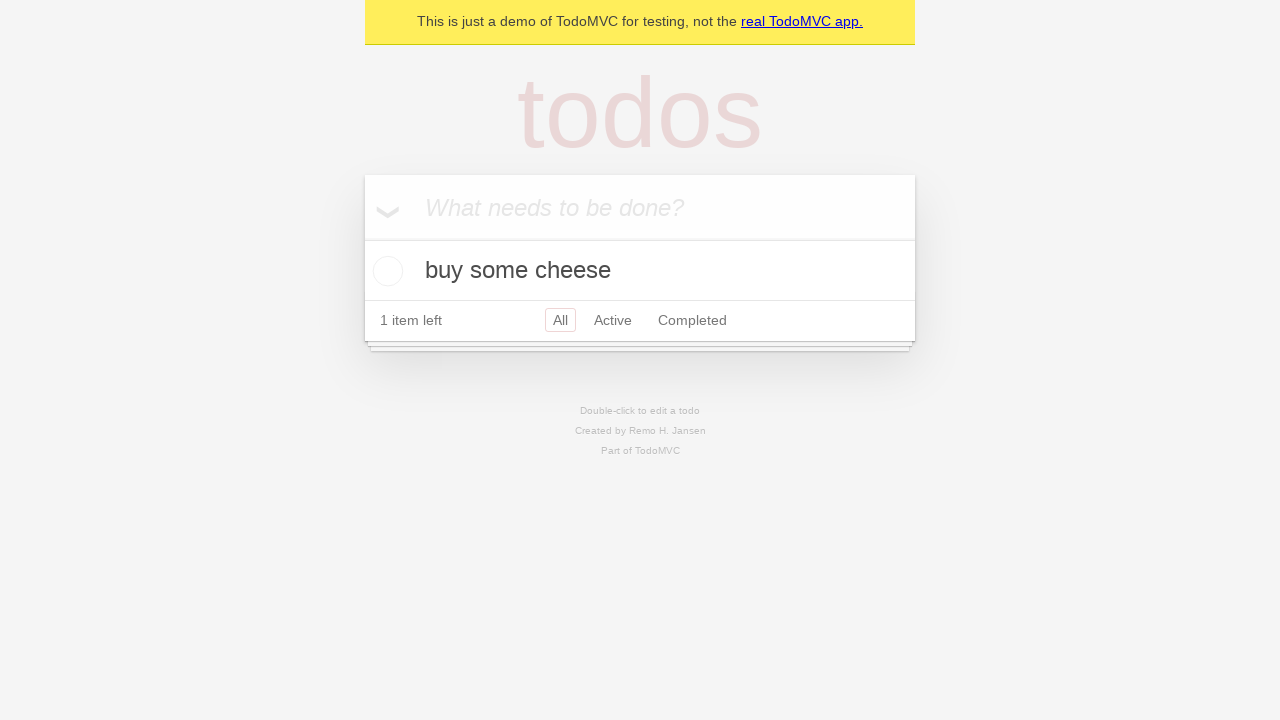

Todo counter element loaded after adding first item
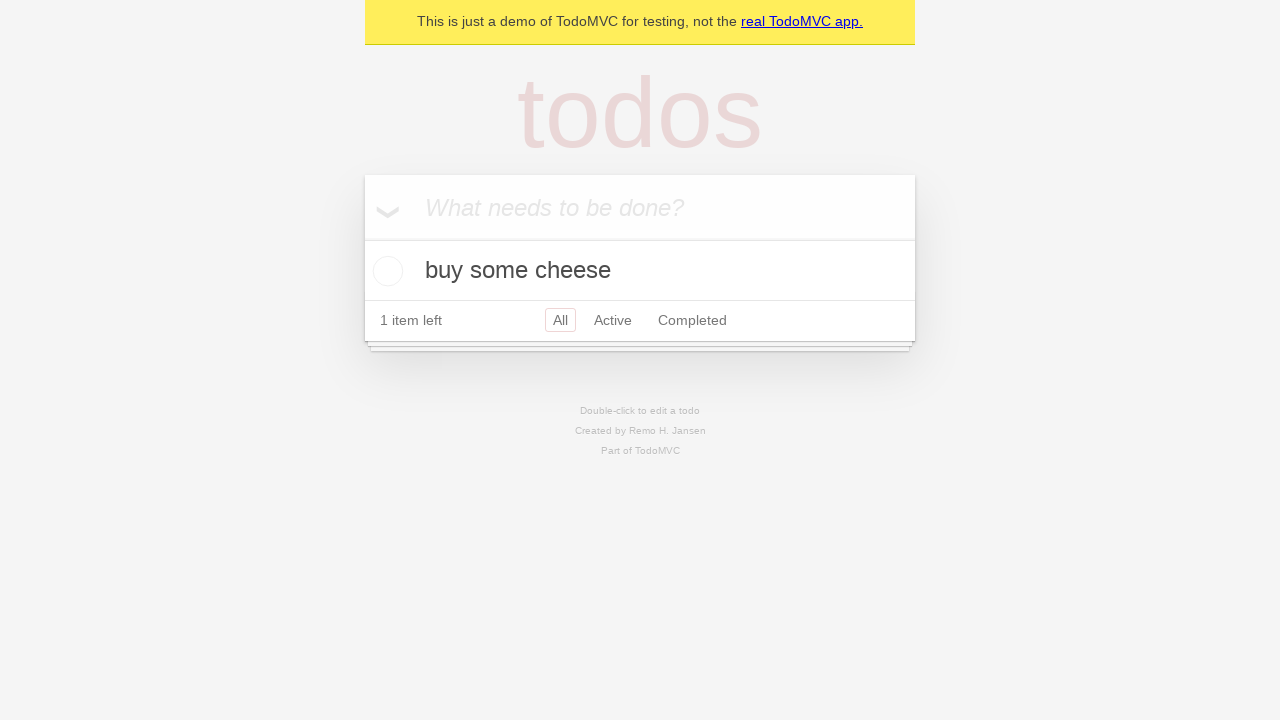

Filled todo input with 'feed the cat' on internal:attr=[placeholder="What needs to be done?"i]
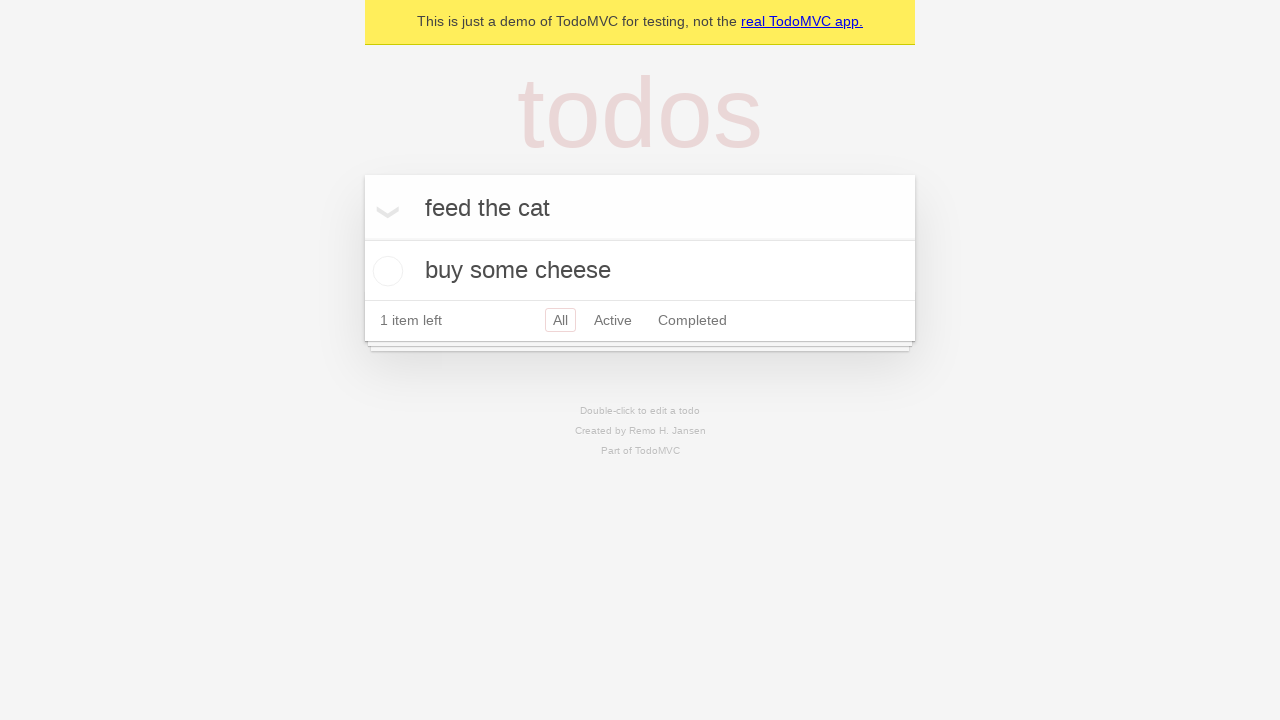

Pressed Enter to add second todo item on internal:attr=[placeholder="What needs to be done?"i]
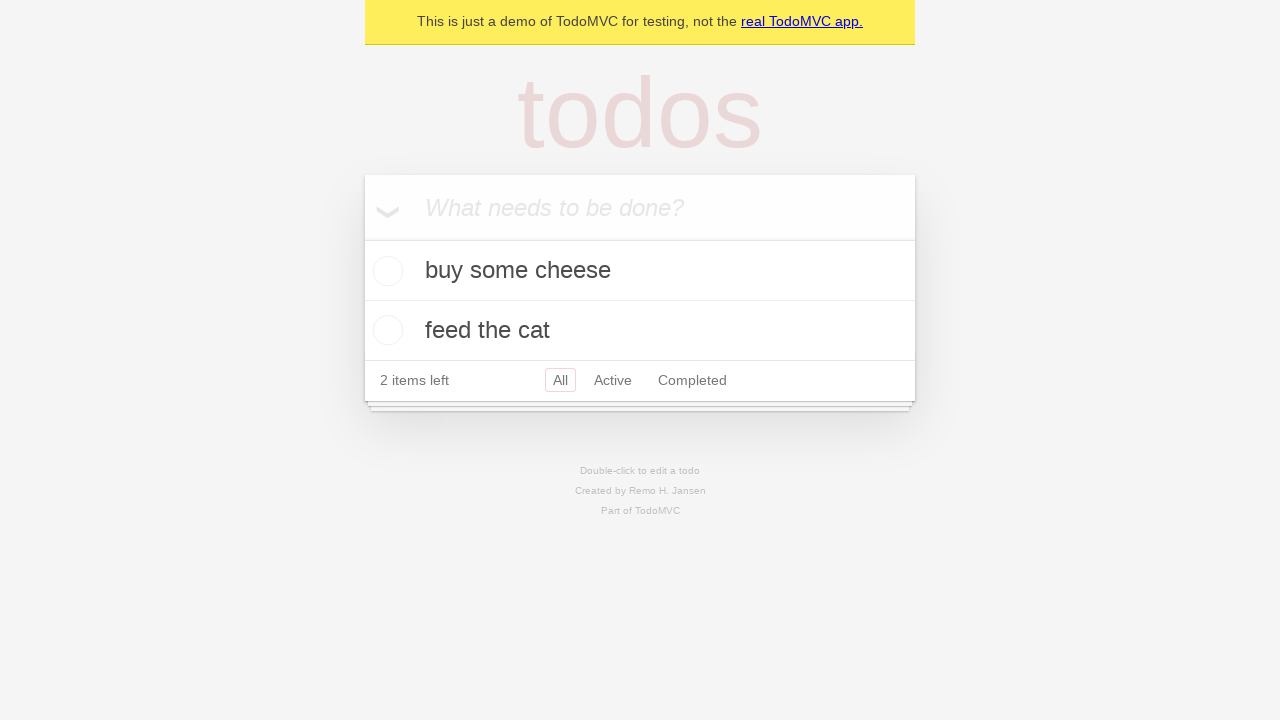

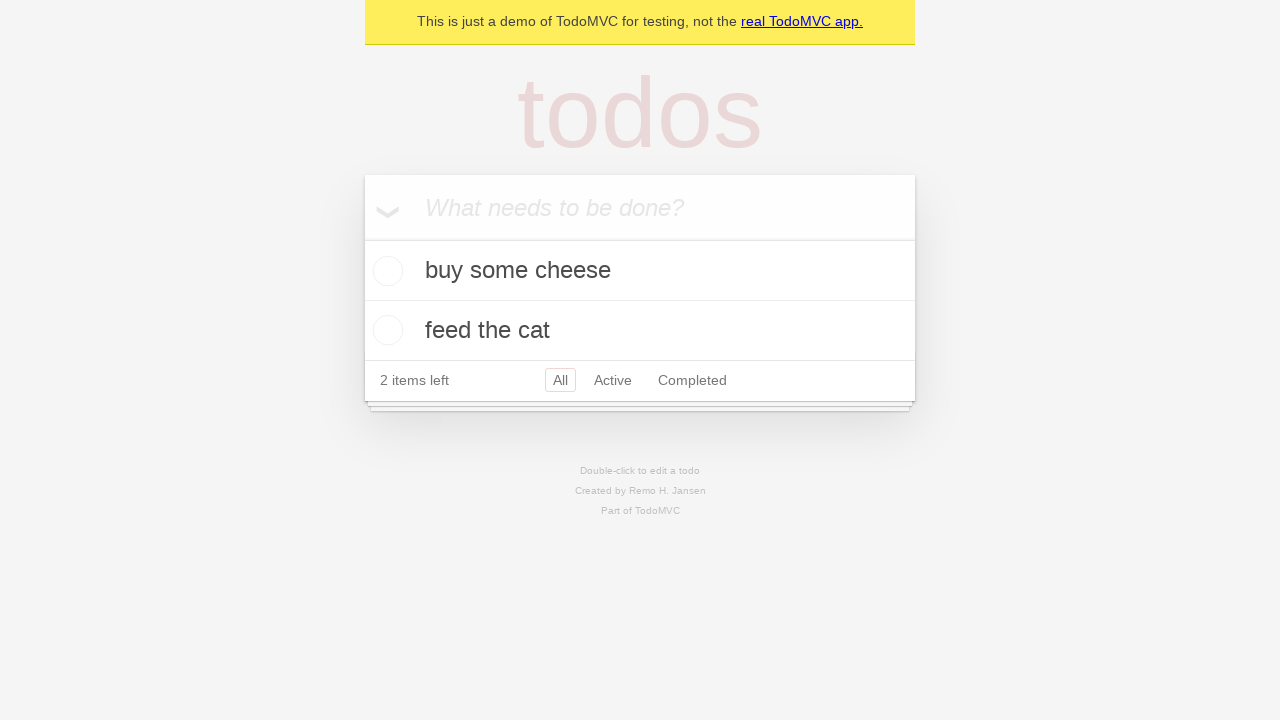